Navigates to the Sortable Data Tables page and verifies that the table headers are present and accessible

Starting URL: https://the-internet.herokuapp.com/

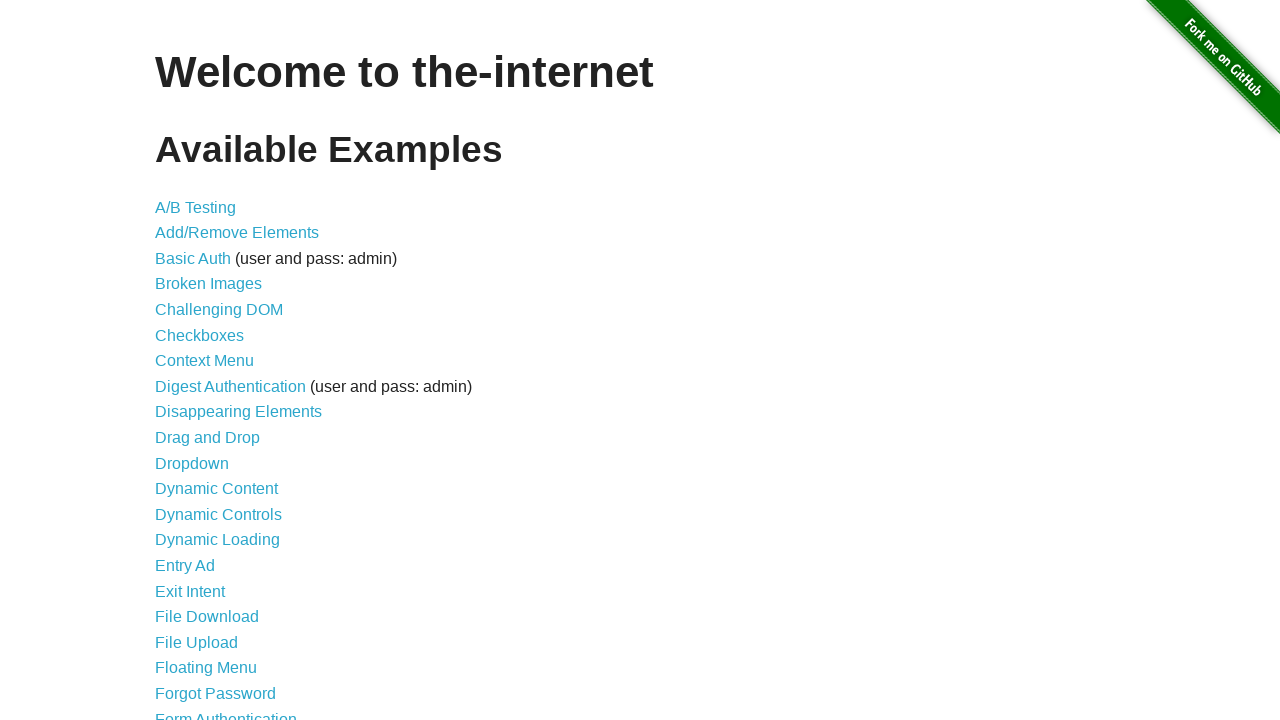

Clicked on Sortable Data Tables link at (230, 574) on xpath=//a[text()='Sortable Data Tables']
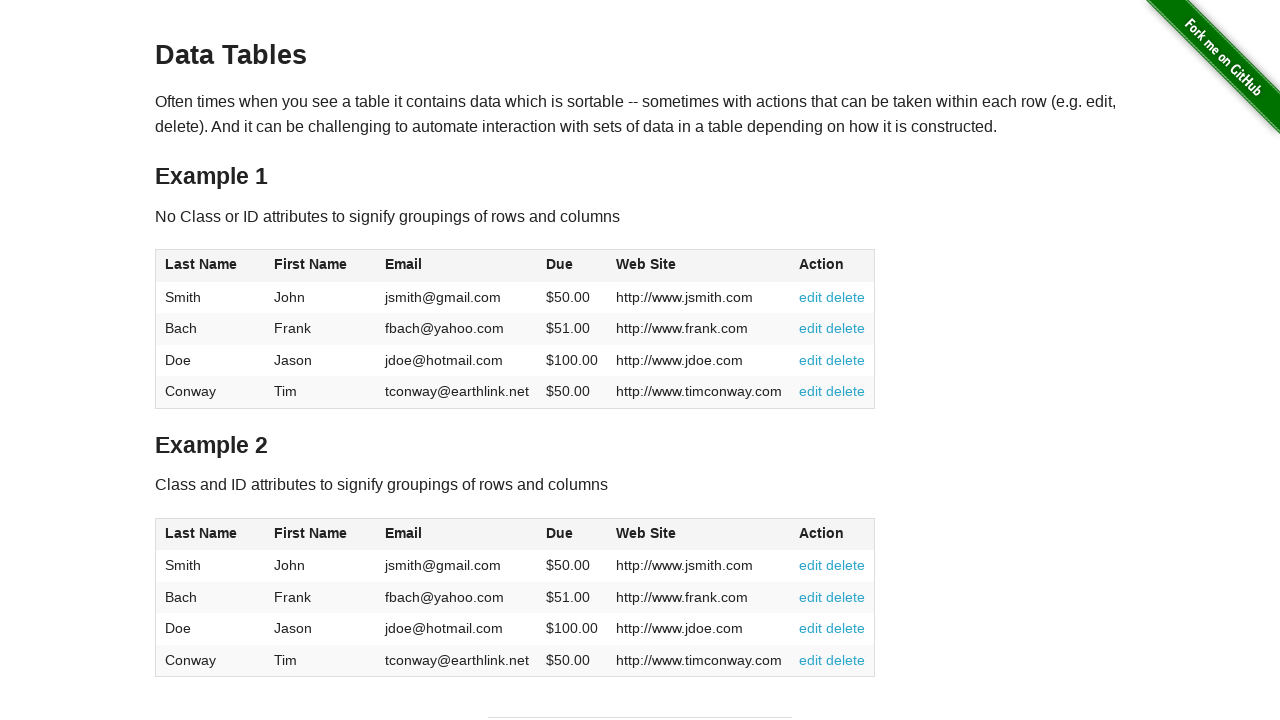

Table headers loaded and became accessible
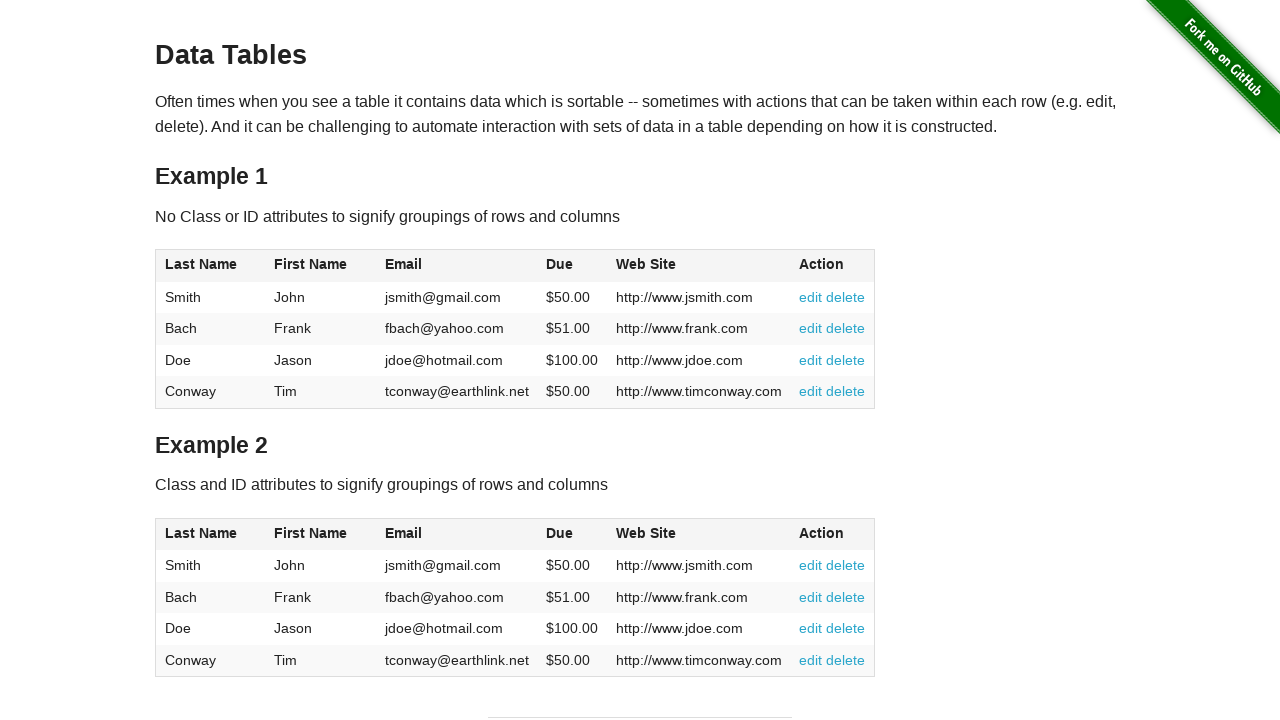

Verified that table headers are present (count > 0)
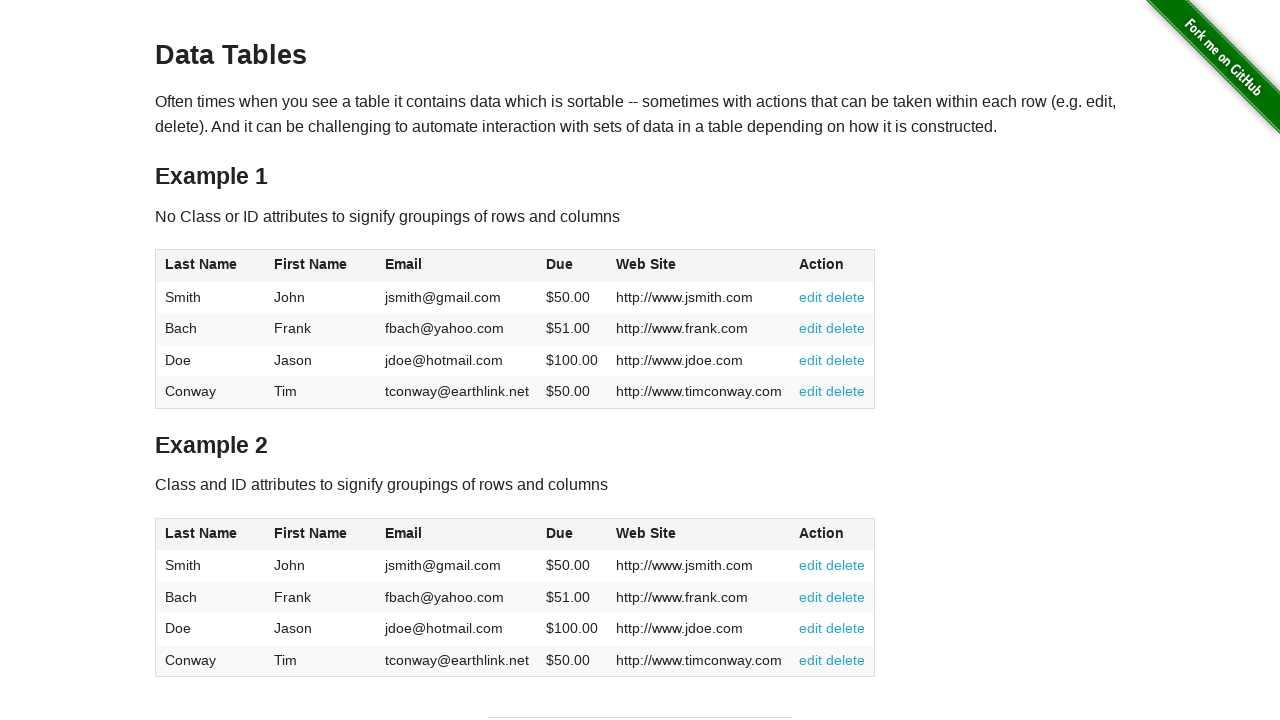

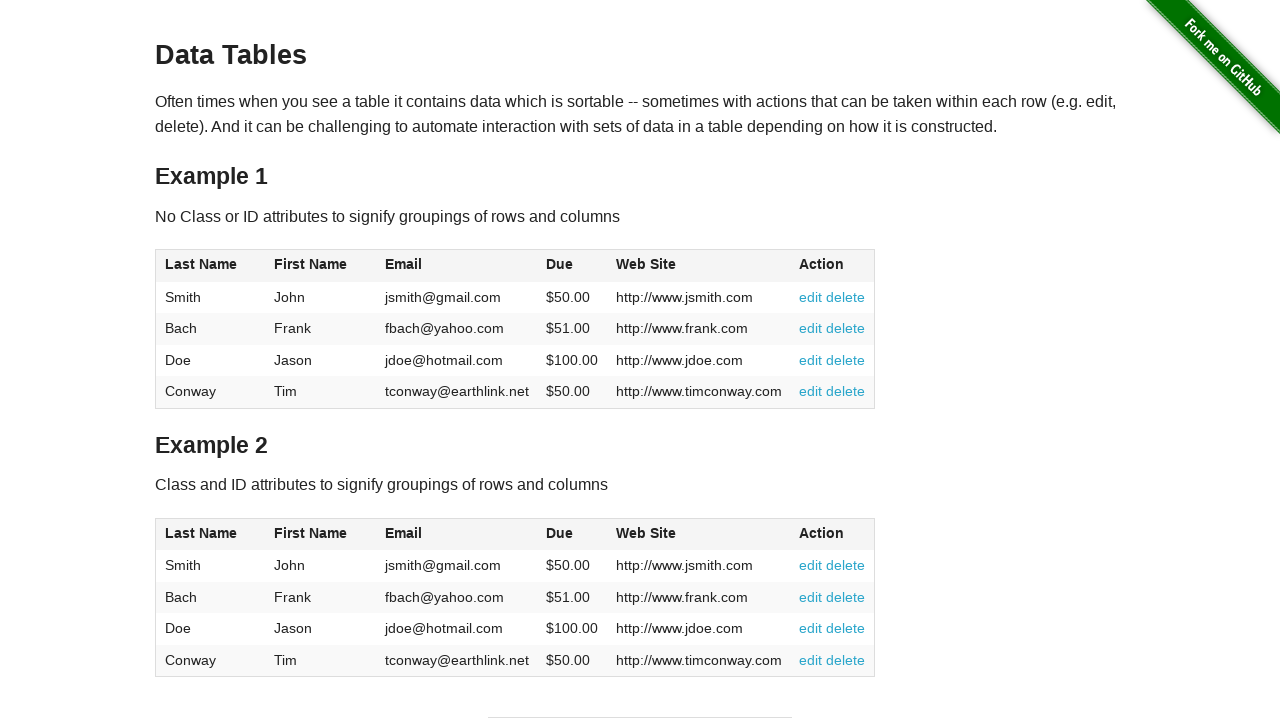